Tests right-click context menu functionality by right-clicking an element, hovering over a menu item, and clicking it

Starting URL: http://swisnl.github.io/jQuery-contextMenu/demo.html

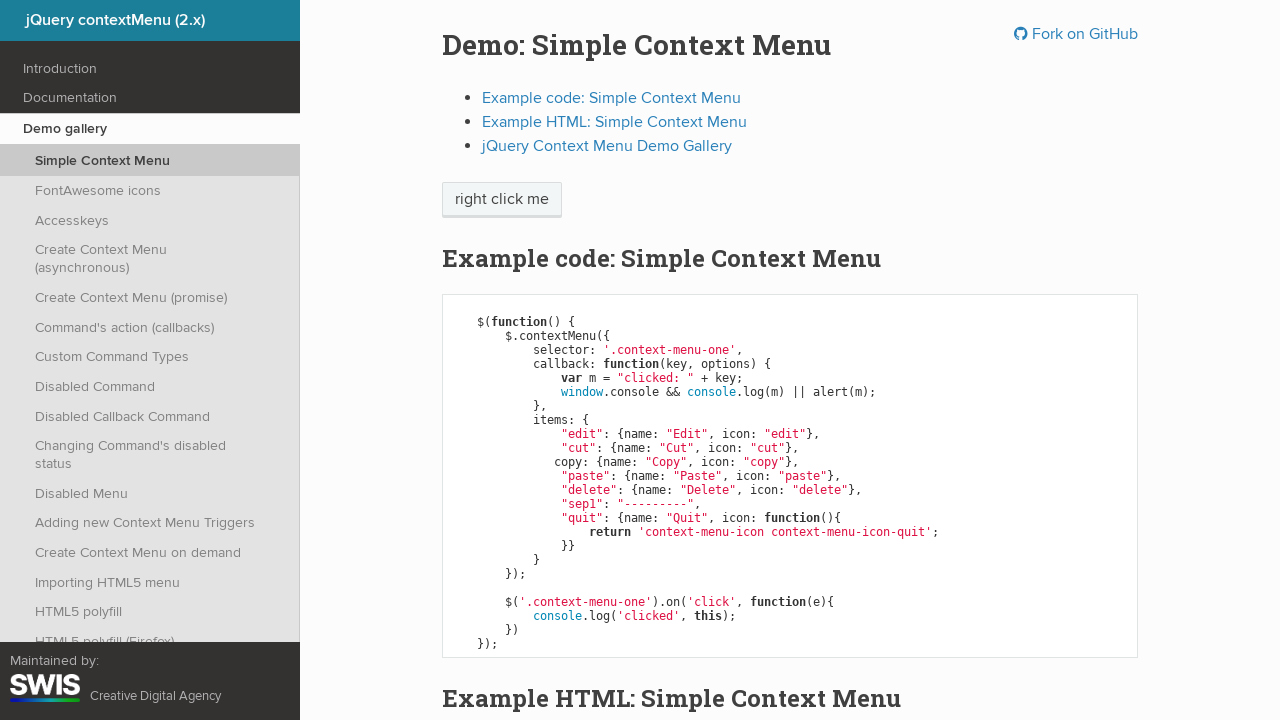

Right-clicked on context menu trigger element at (502, 200) on span.context-menu-one
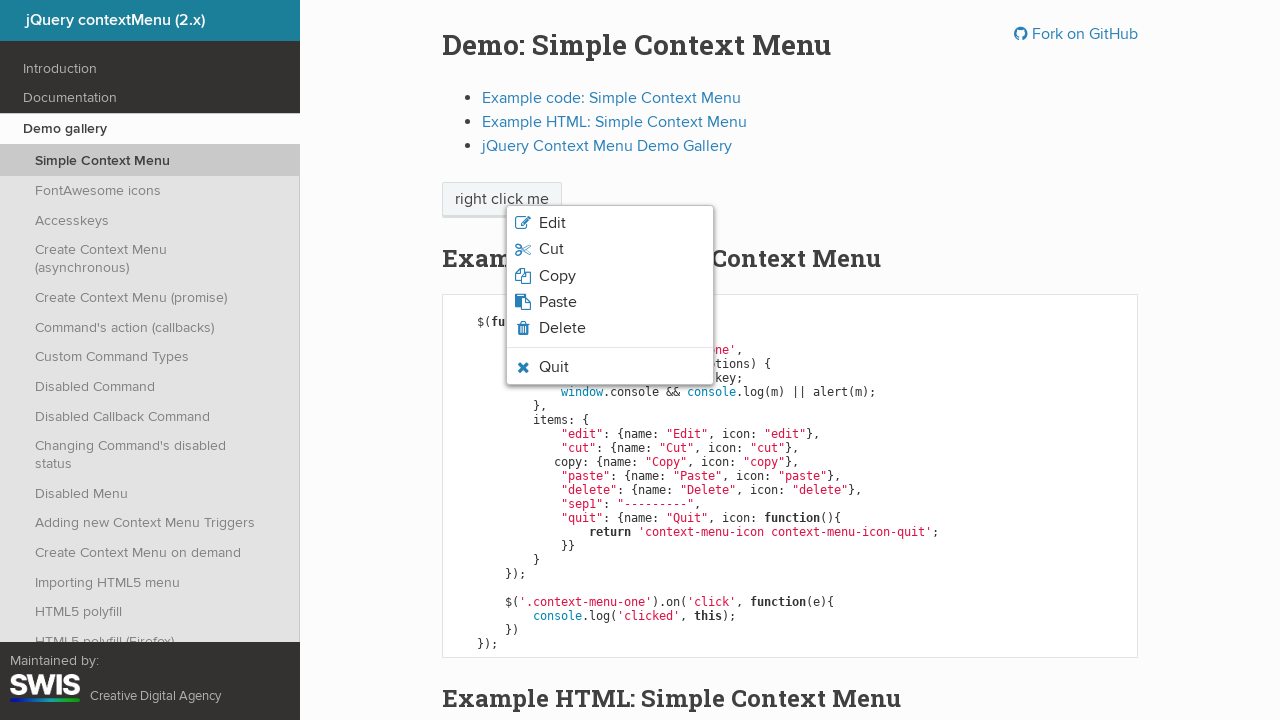

Hovered over Quit option in context menu at (610, 367) on li.context-menu-icon-quit
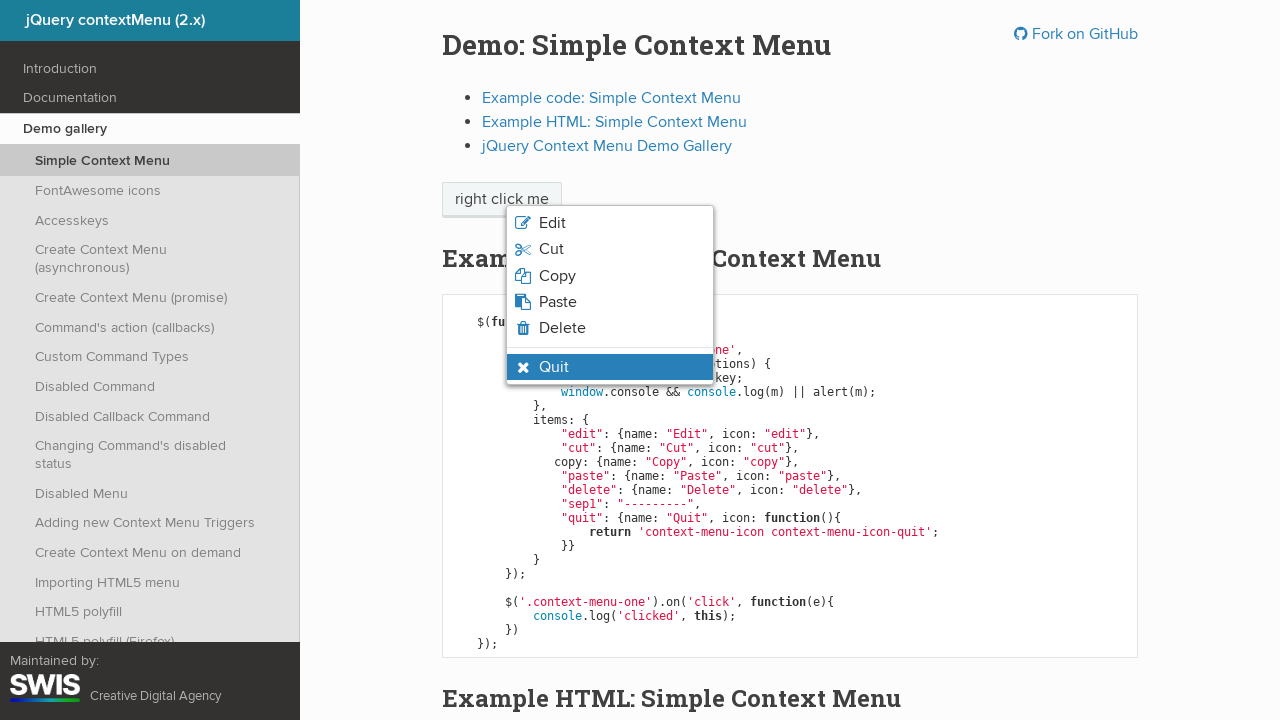

Verified Quit option has hover state applied
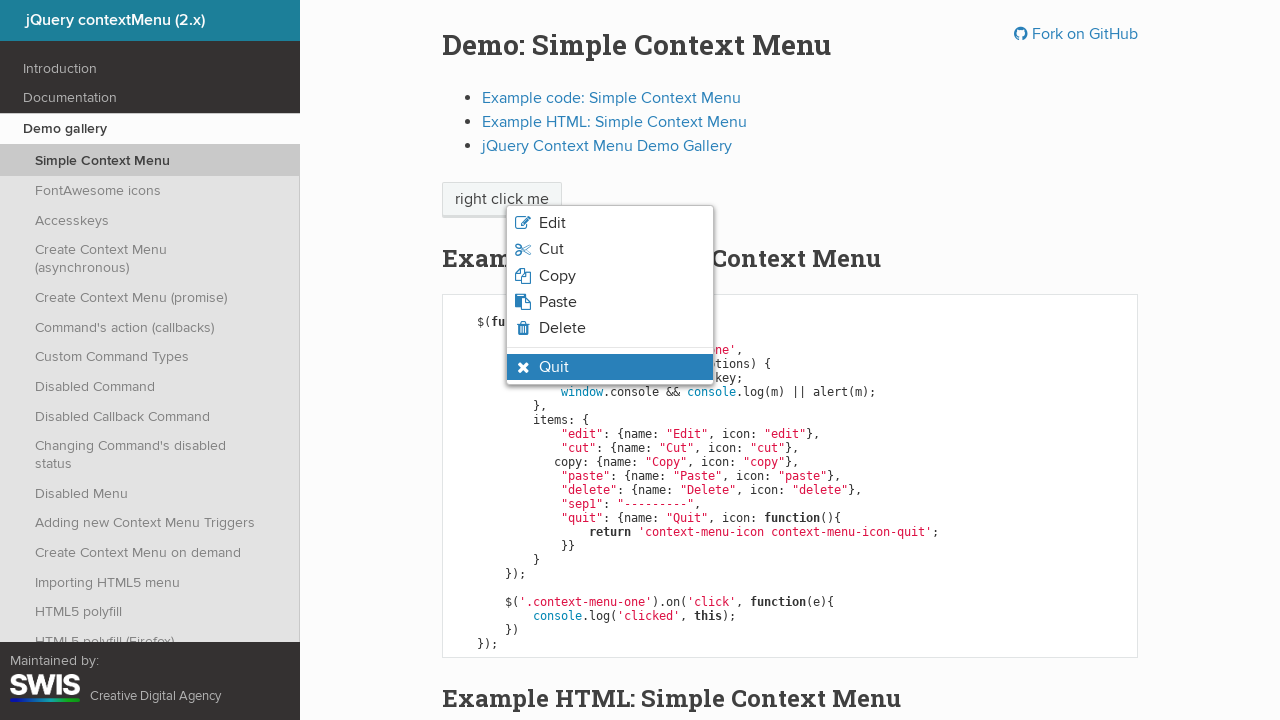

Clicked Quit option at (610, 367) on li.context-menu-icon-quit
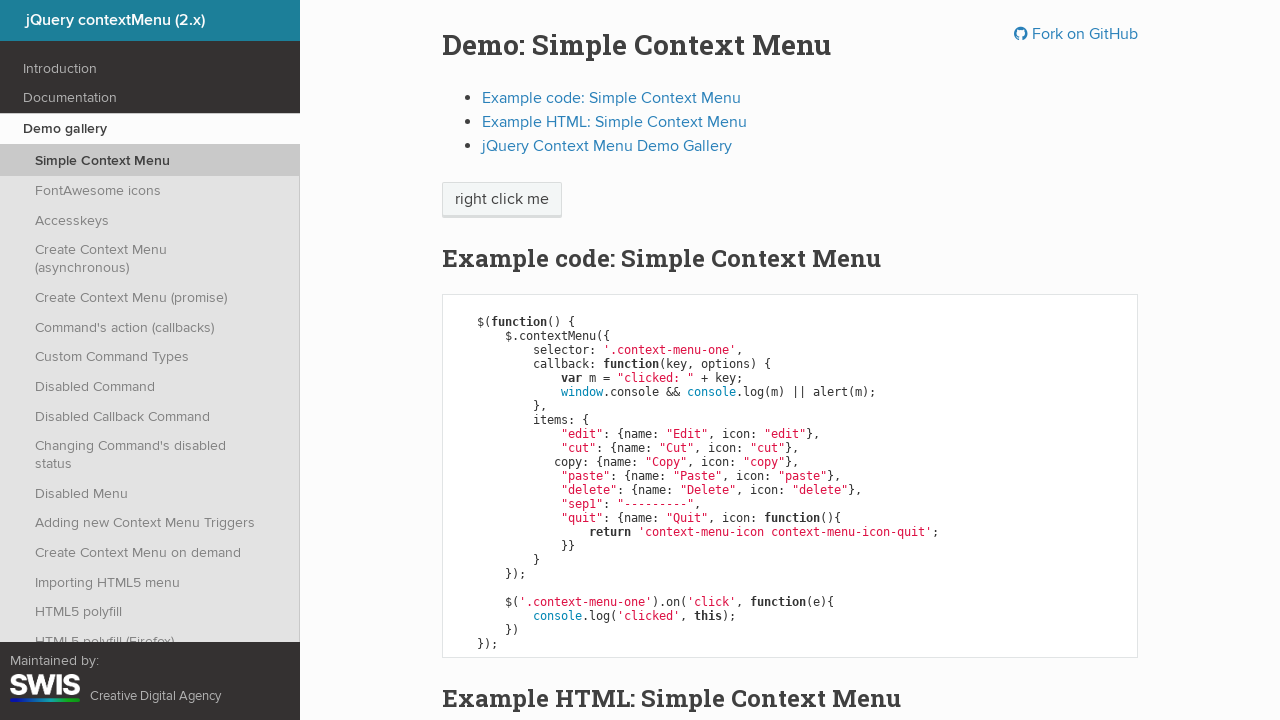

Set up dialog handler to accept alert
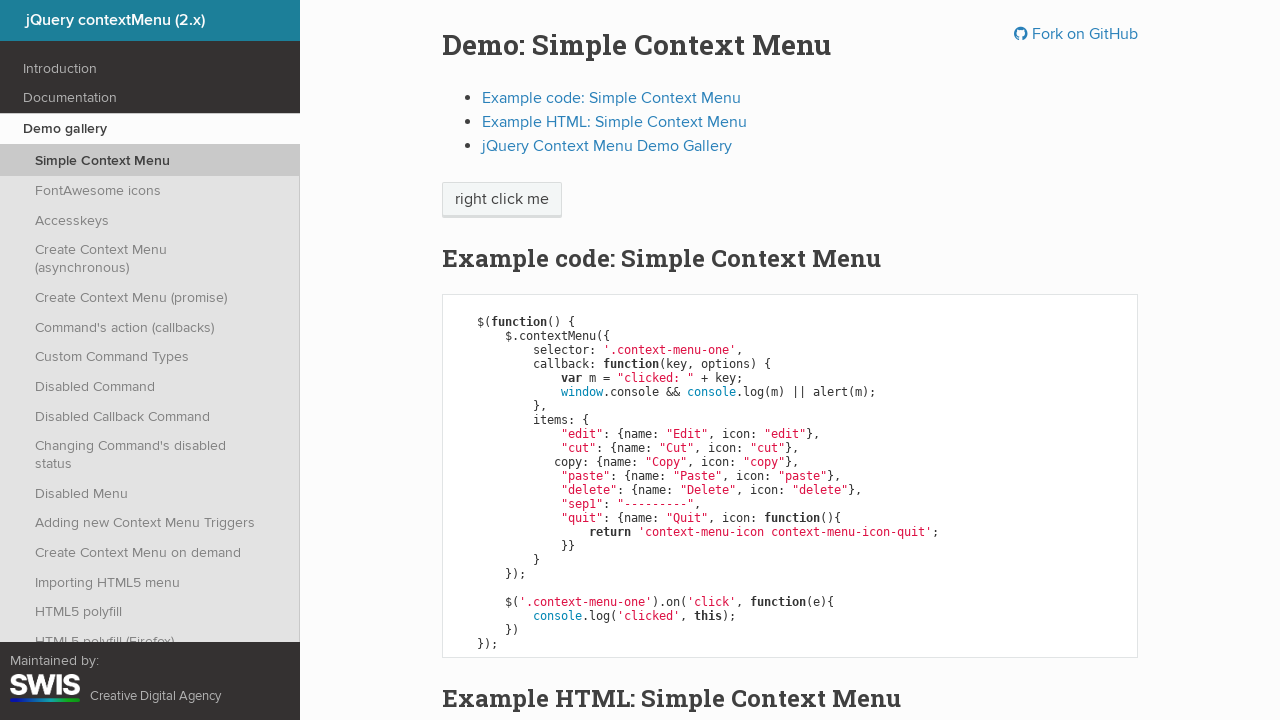

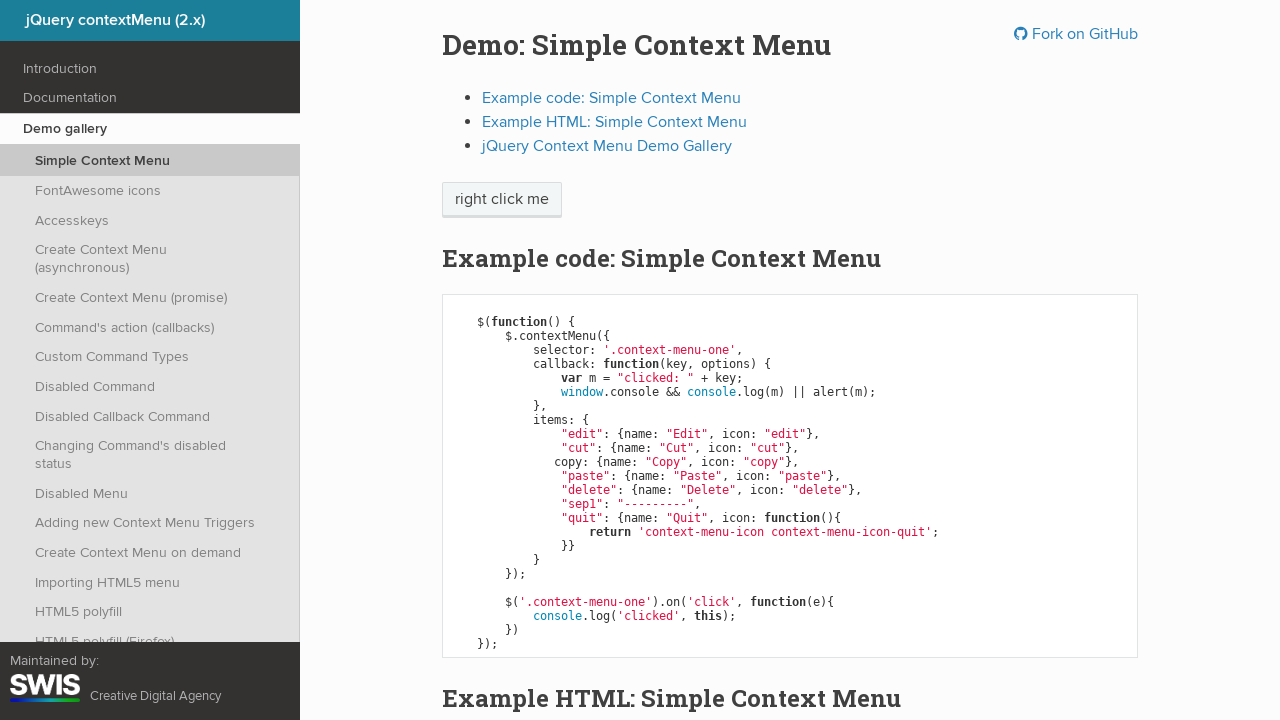